Opens YouTube and performs multiple searches in new browser tabs, entering search queries in the search bar and submitting them.

Starting URL: https://www.youtube.com/

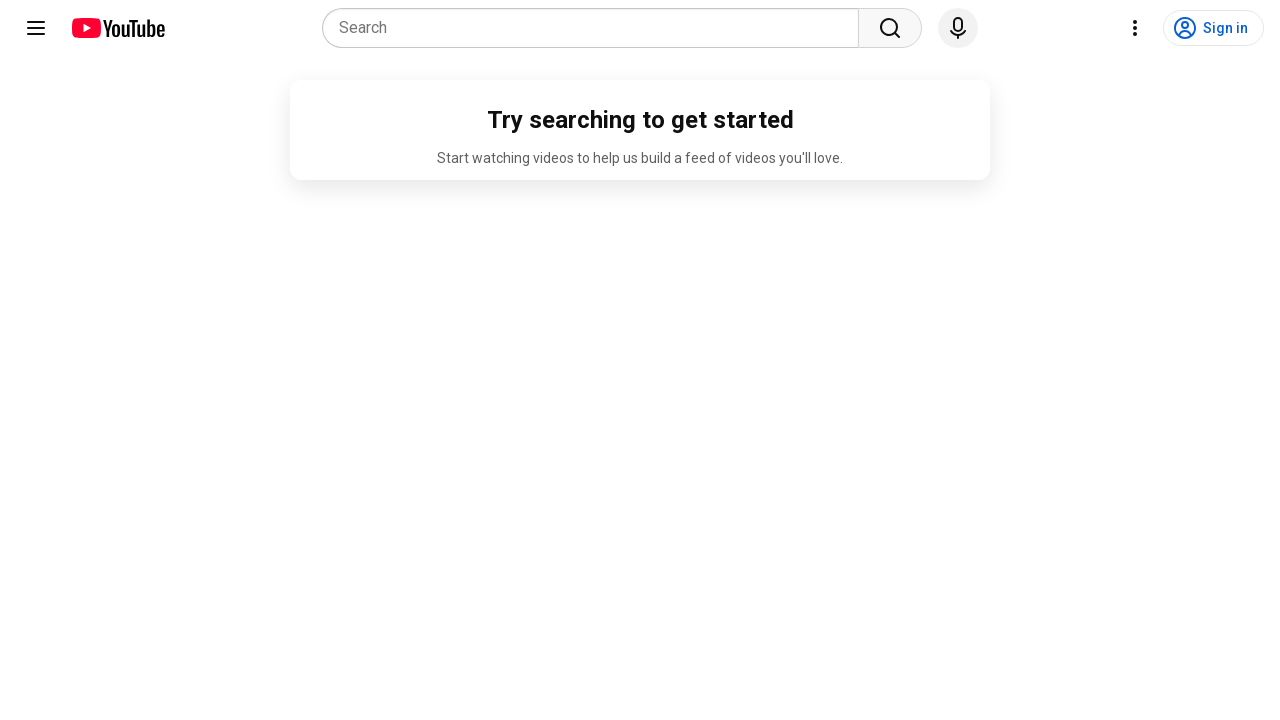

YouTube search bar loaded on initial tab
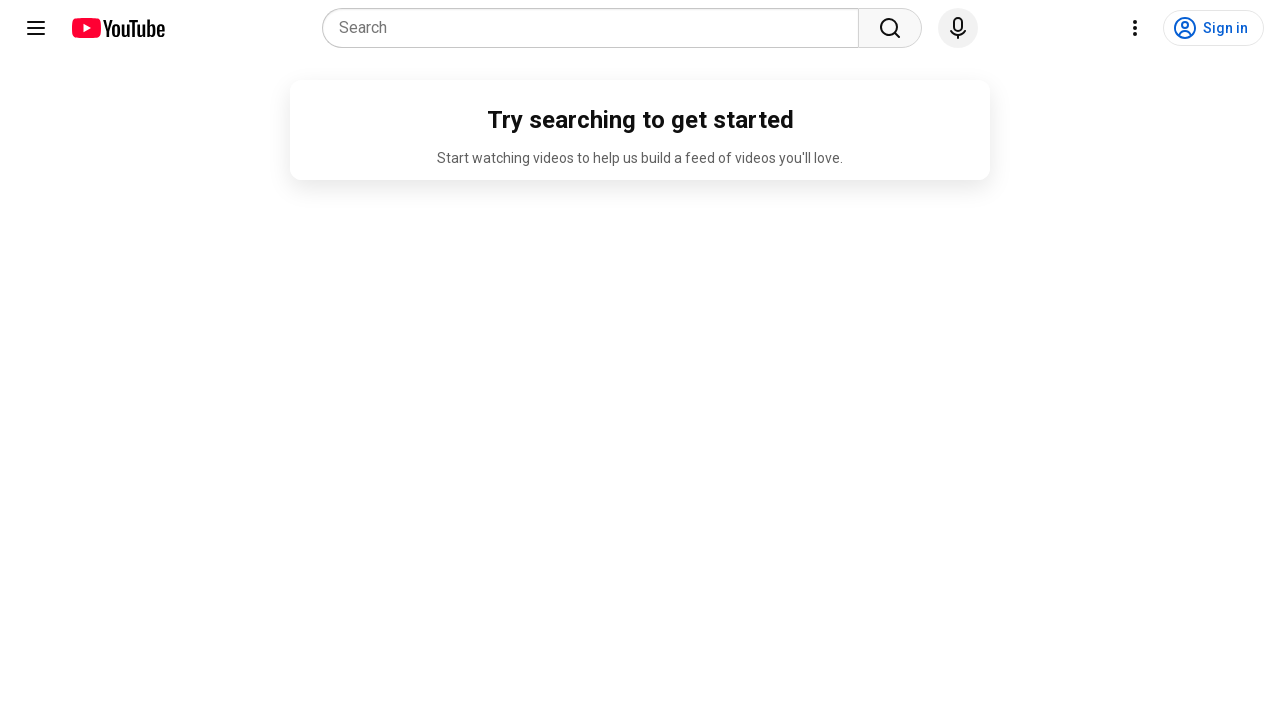

Filled search bar with 'lofi hip hop beats playlist' on input[name='search_query']
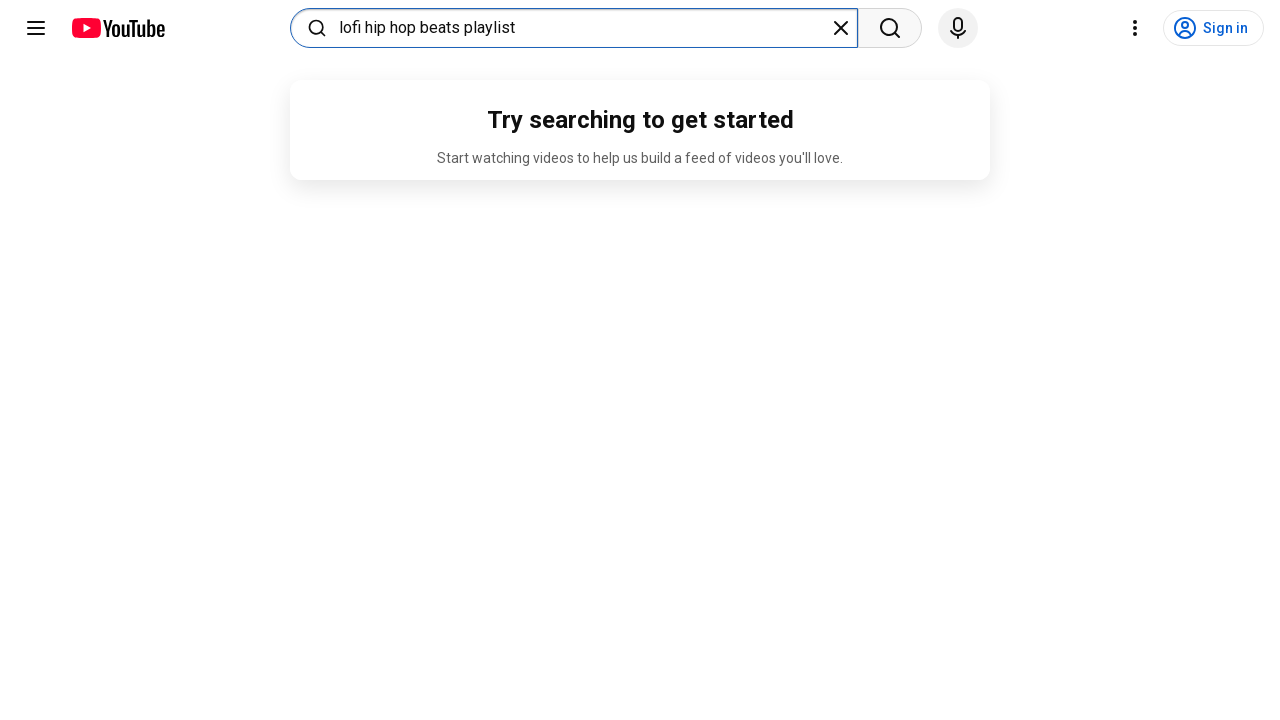

Submitted search for 'lofi hip hop beats playlist' on input[name='search_query']
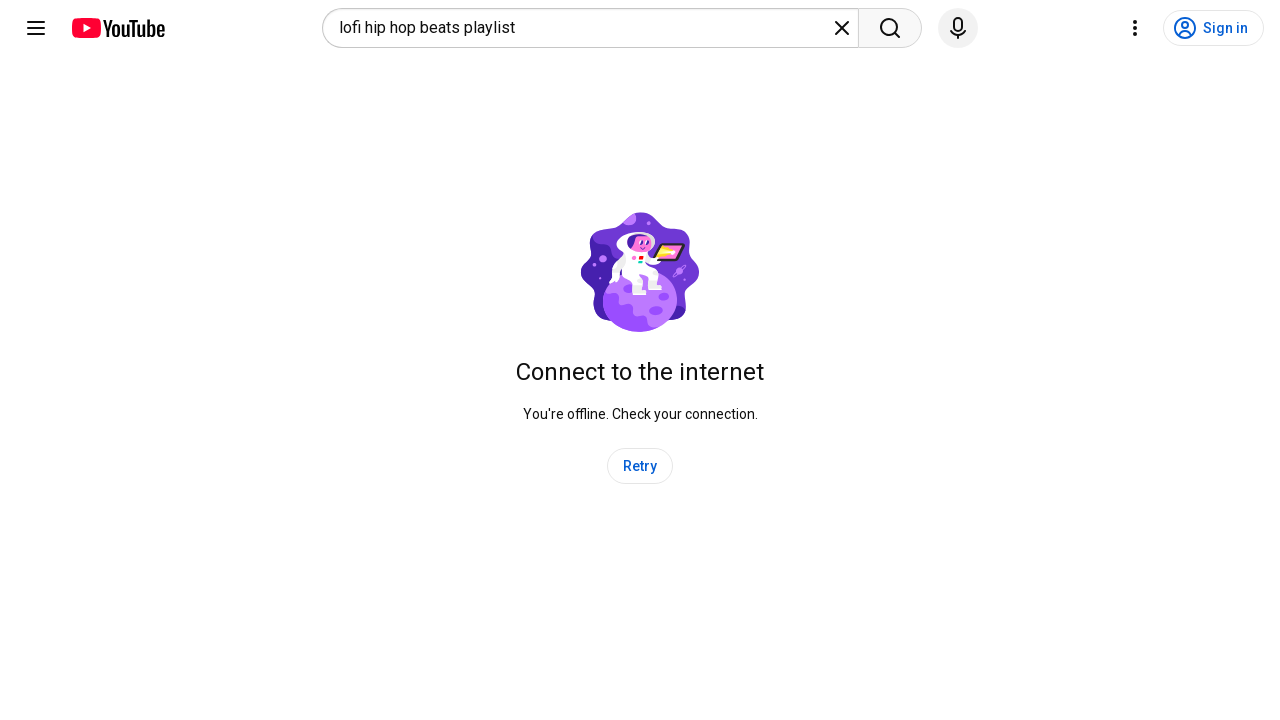

Waited 2 seconds for search results to load
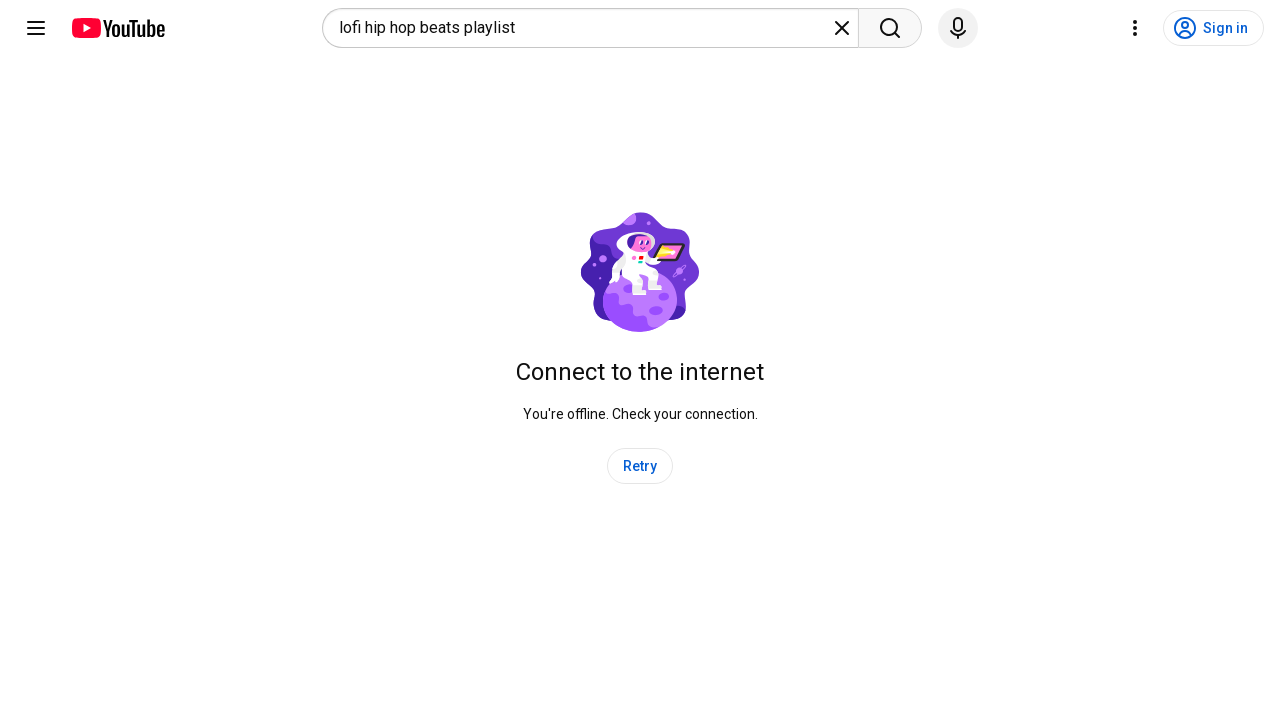

Opened new browser tab for search 2
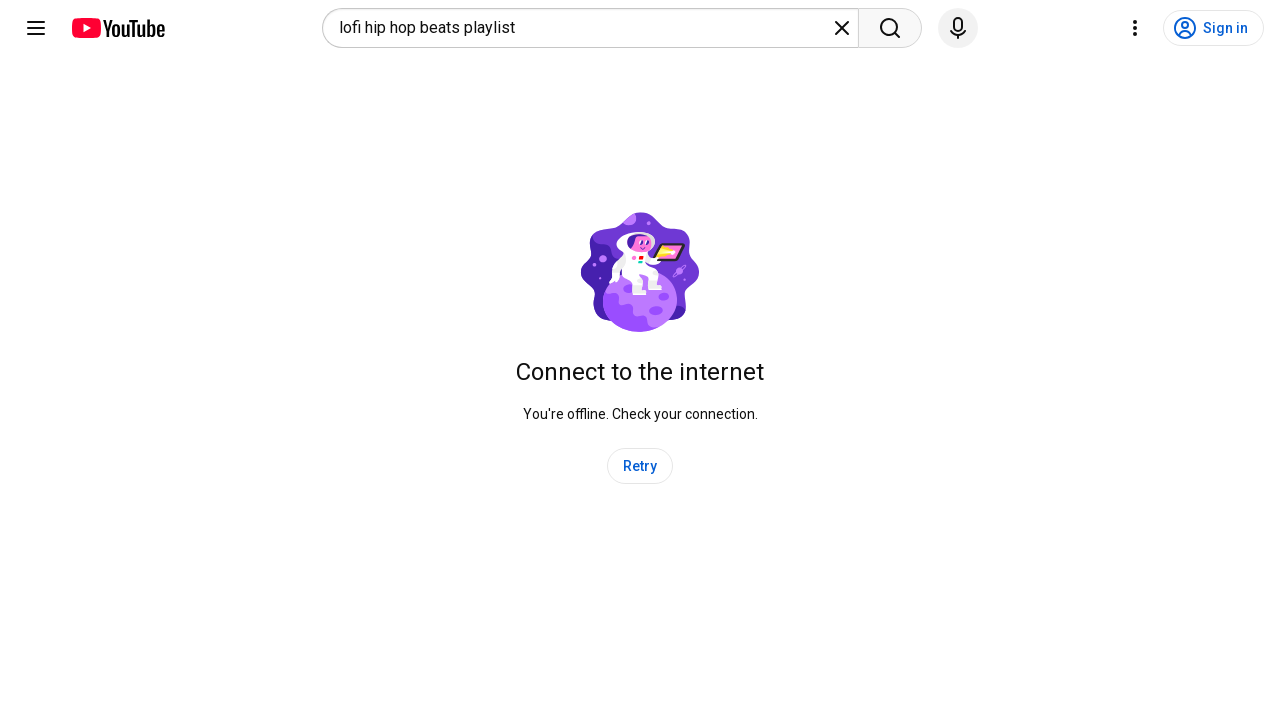

Navigated to YouTube homepage in new tab
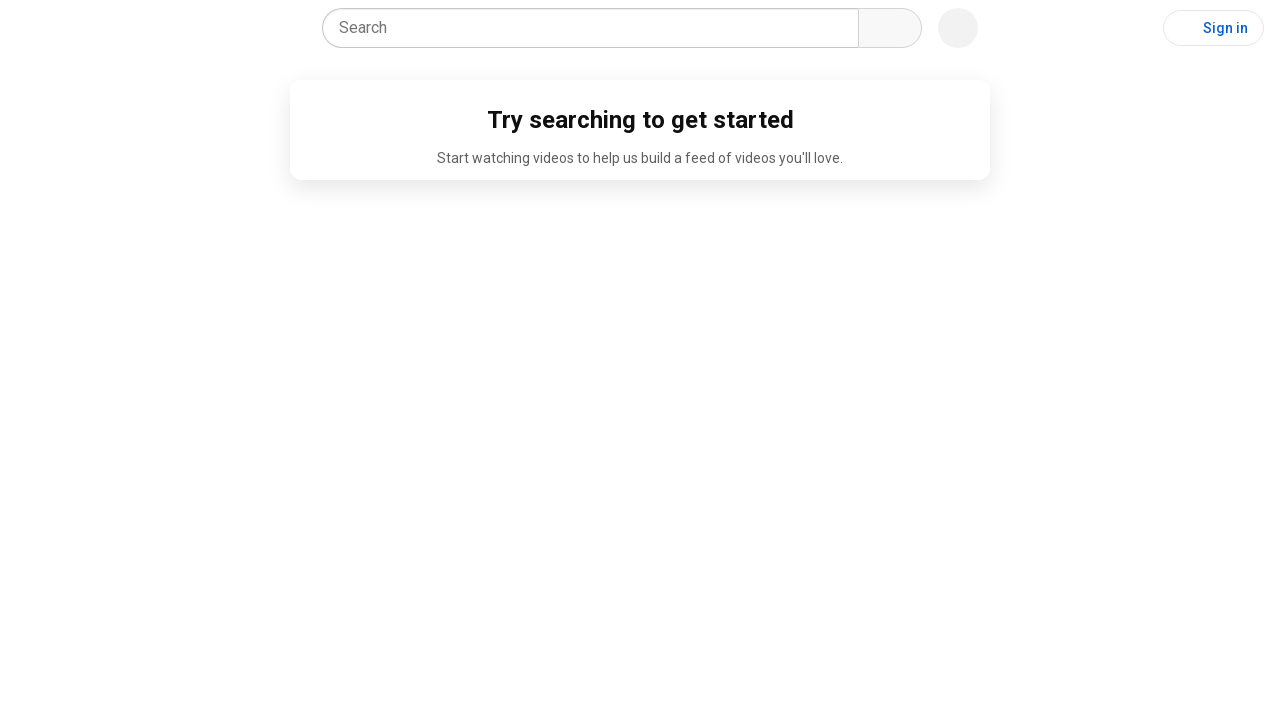

Waited 2 seconds for YouTube to load in new tab
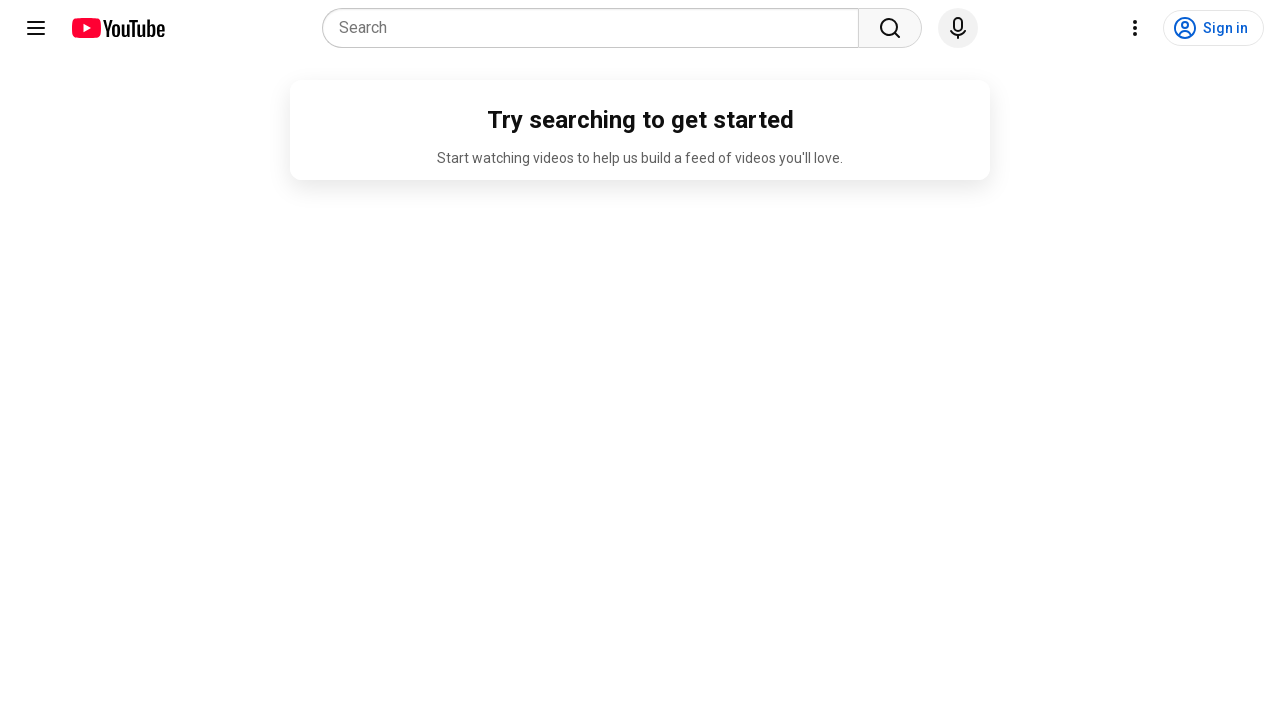

Search bar loaded in new tab
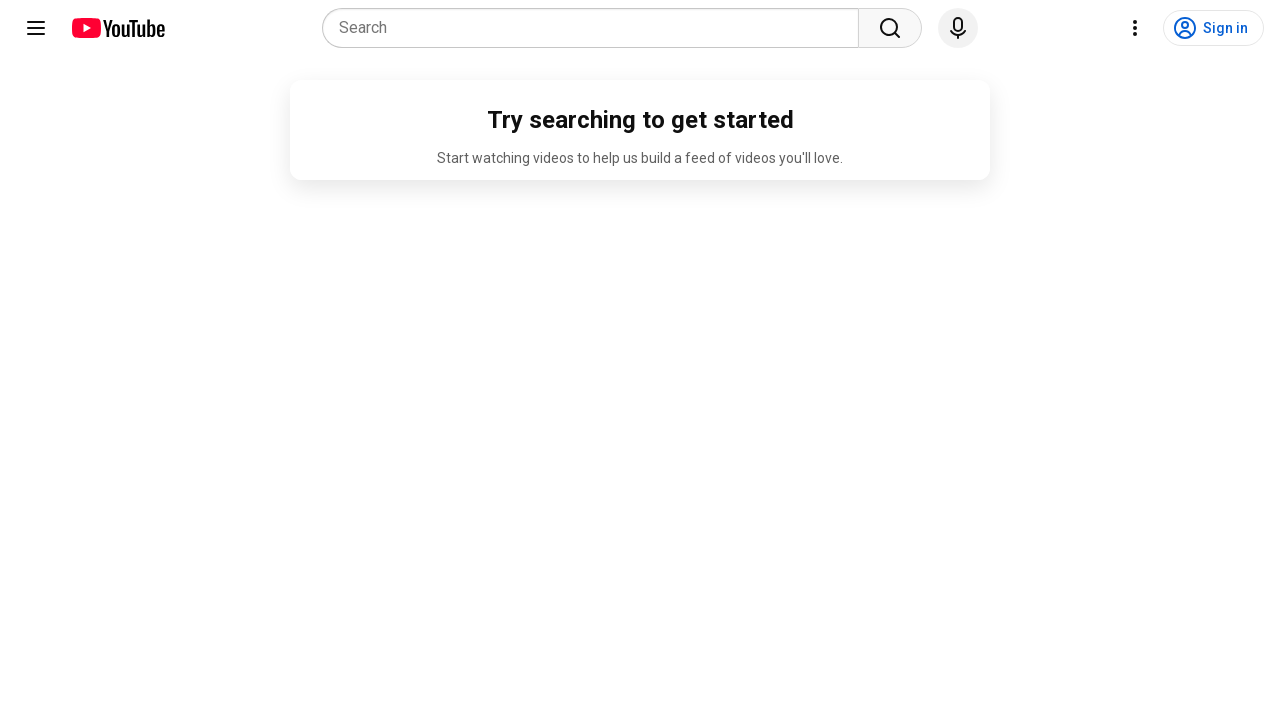

Filled search bar with 'relaxing piano music playlist' on input[name='search_query']
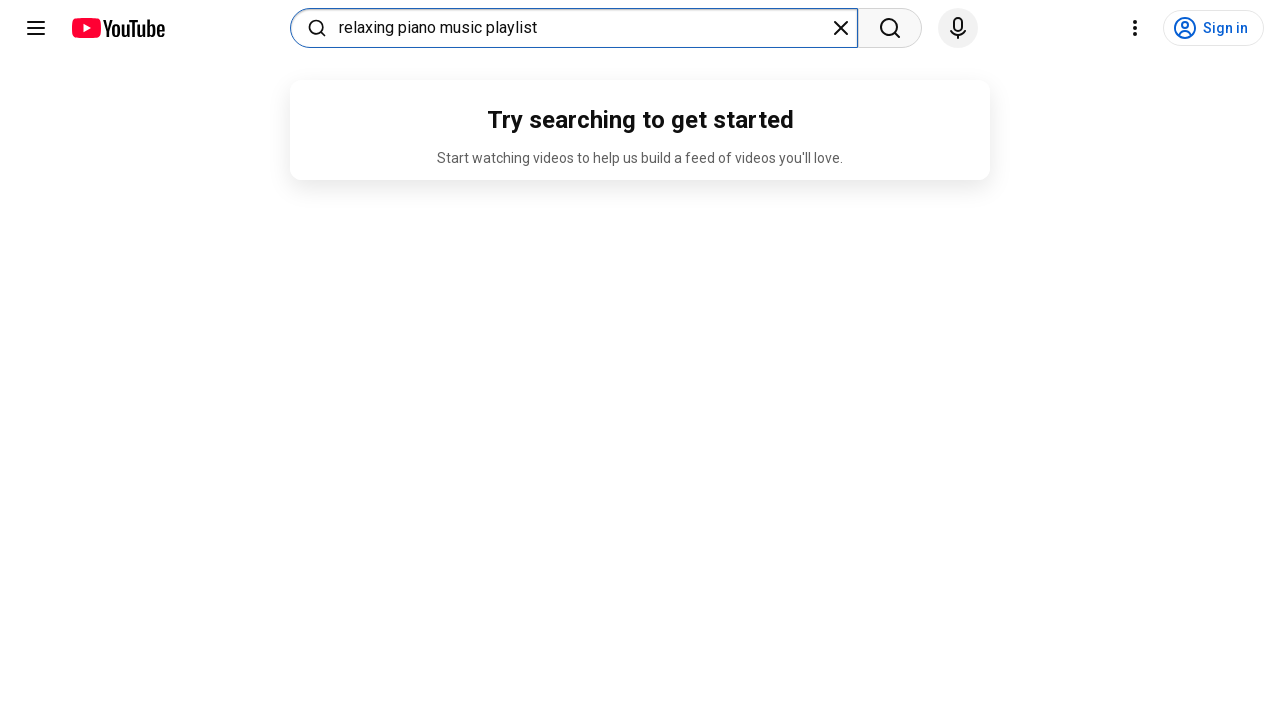

Submitted search for 'relaxing piano music playlist' on input[name='search_query']
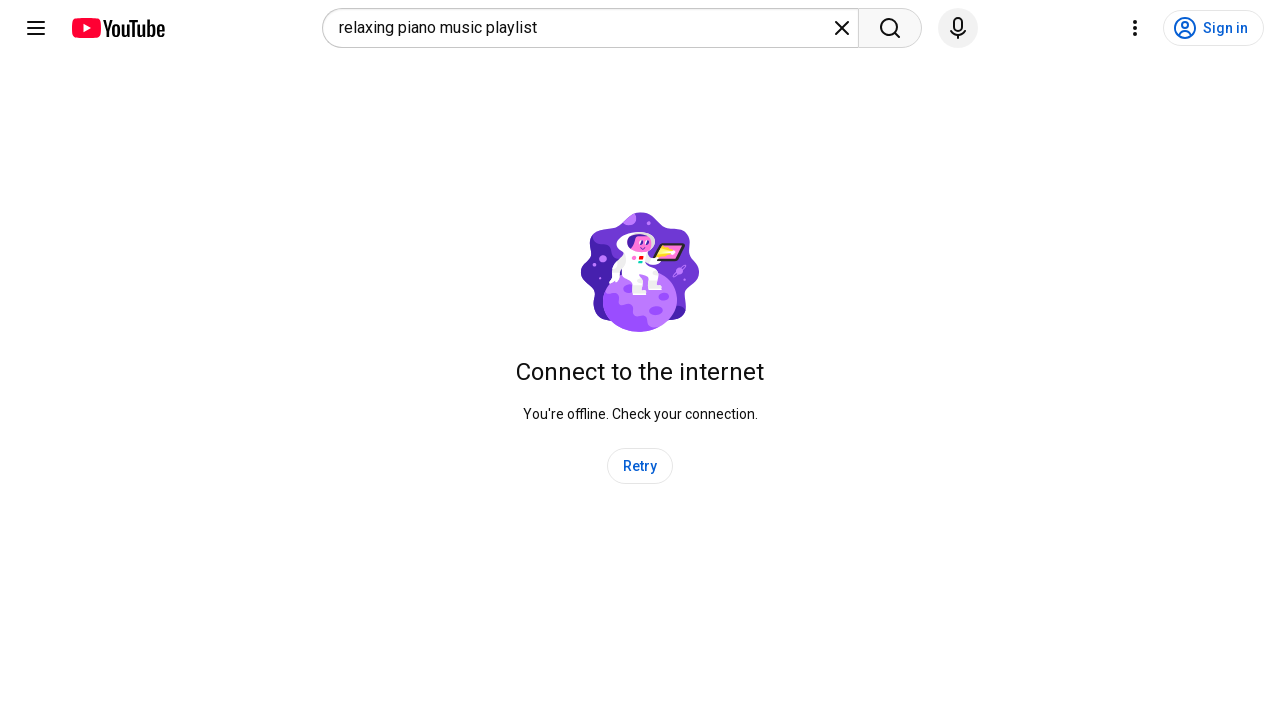

Waited 2 seconds for search results to load in new tab
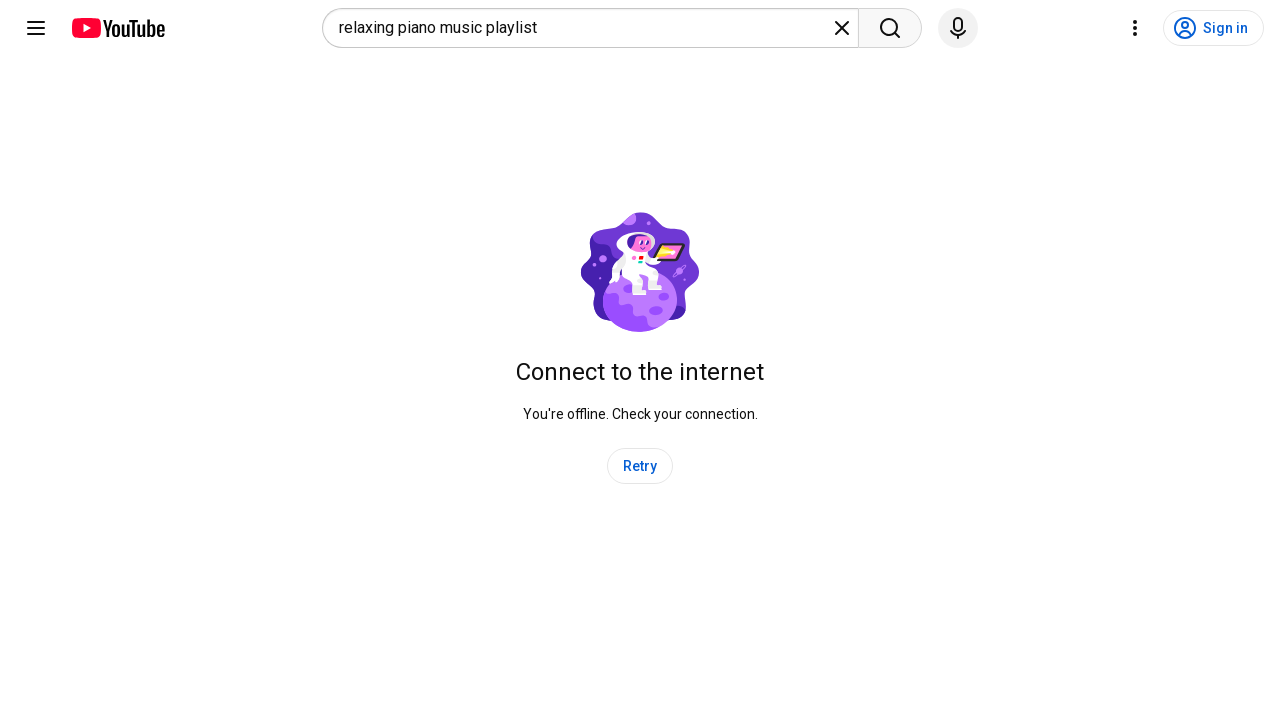

Opened new browser tab for search 3
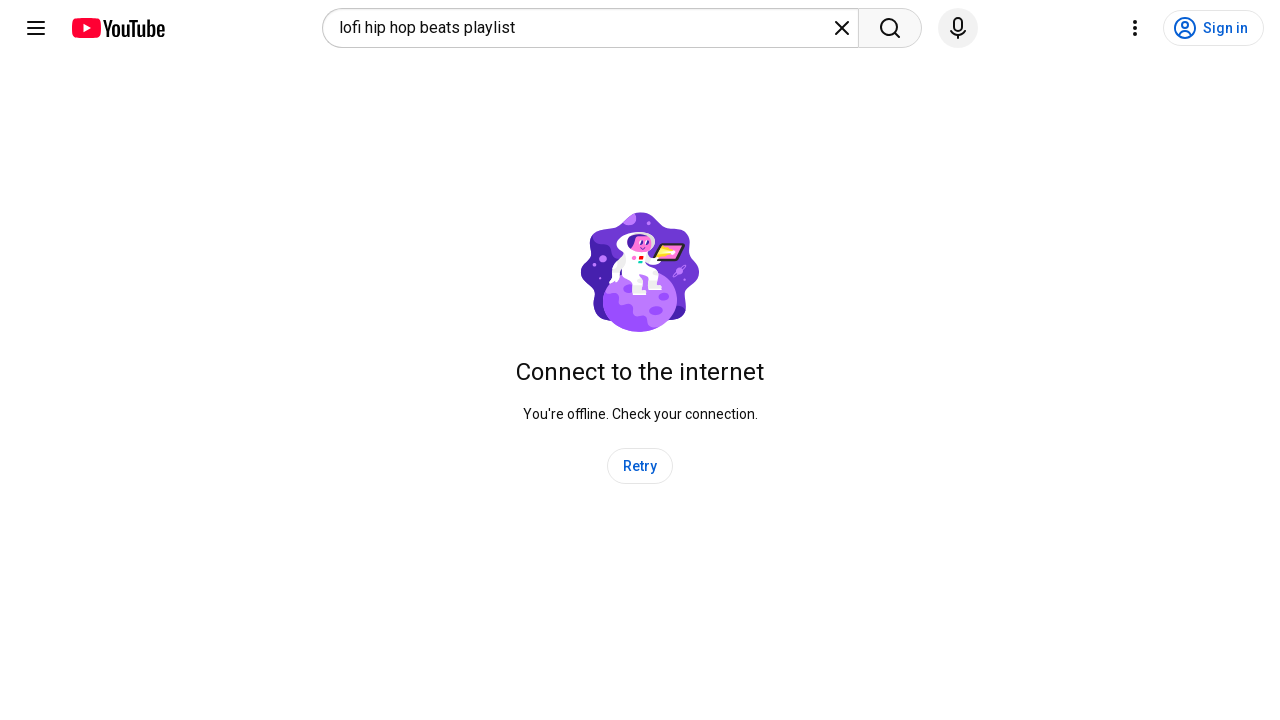

Navigated to YouTube homepage in new tab
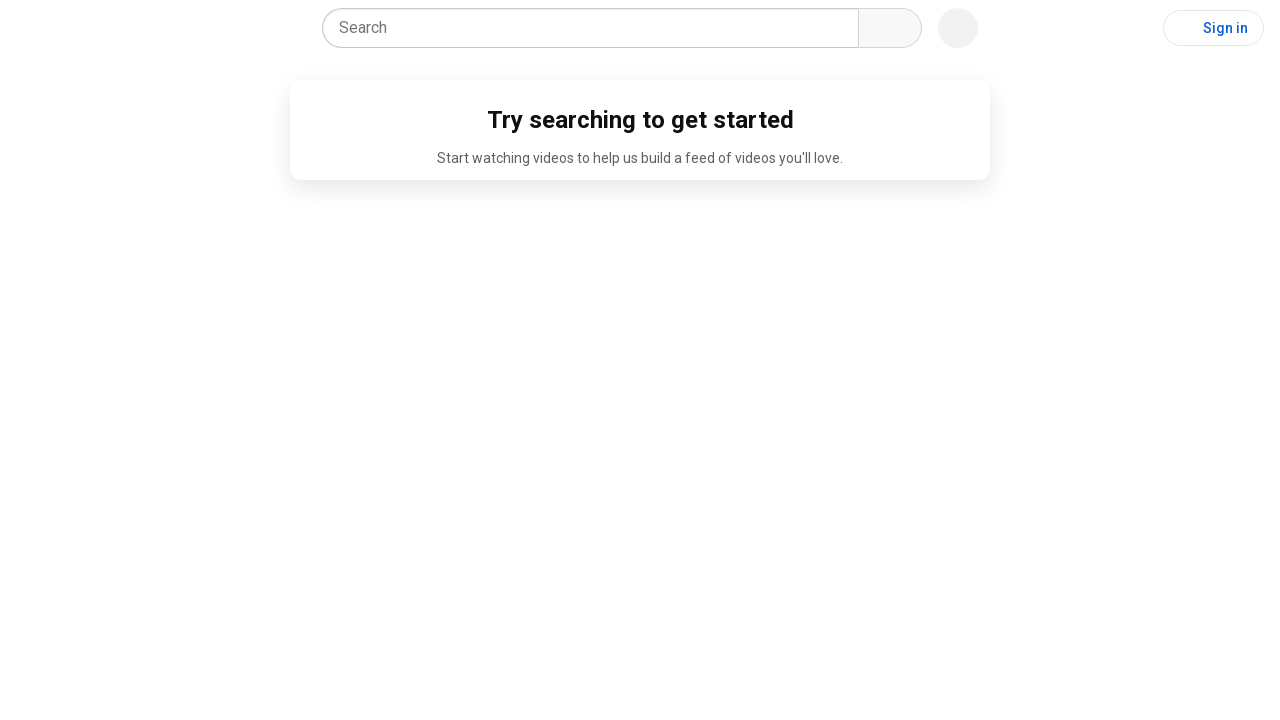

Waited 2 seconds for YouTube to load in new tab
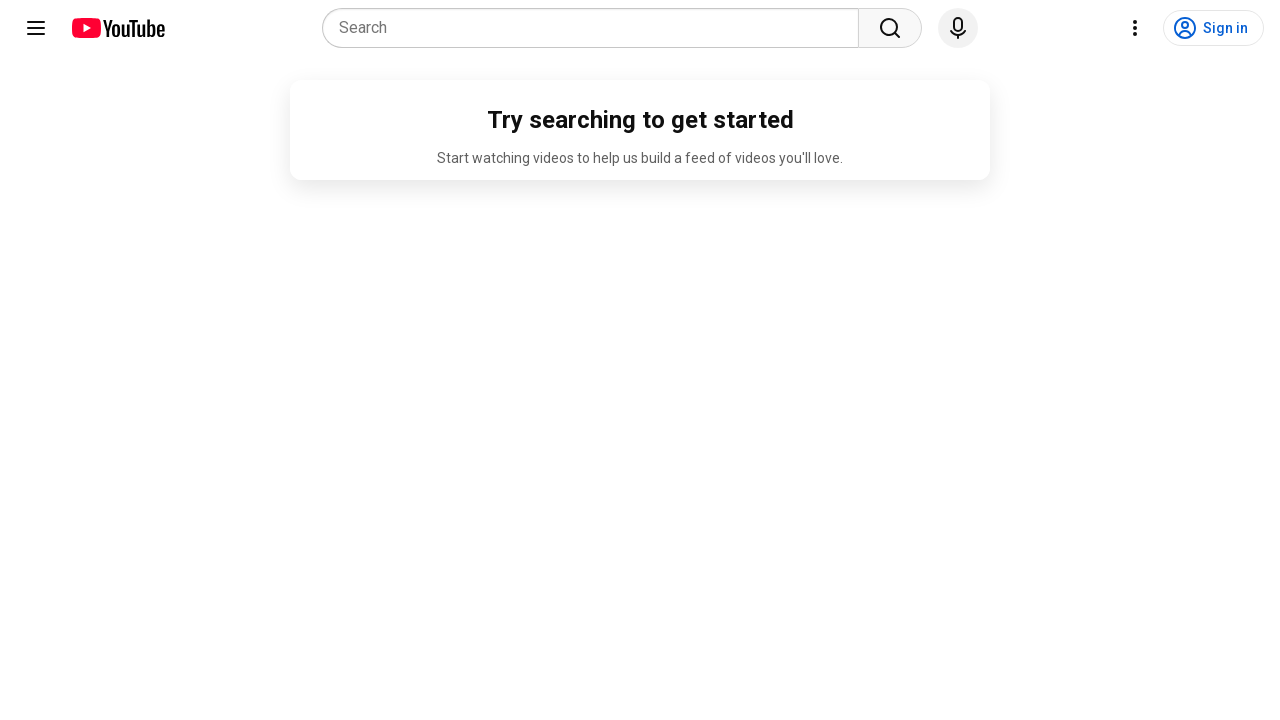

Search bar loaded in new tab
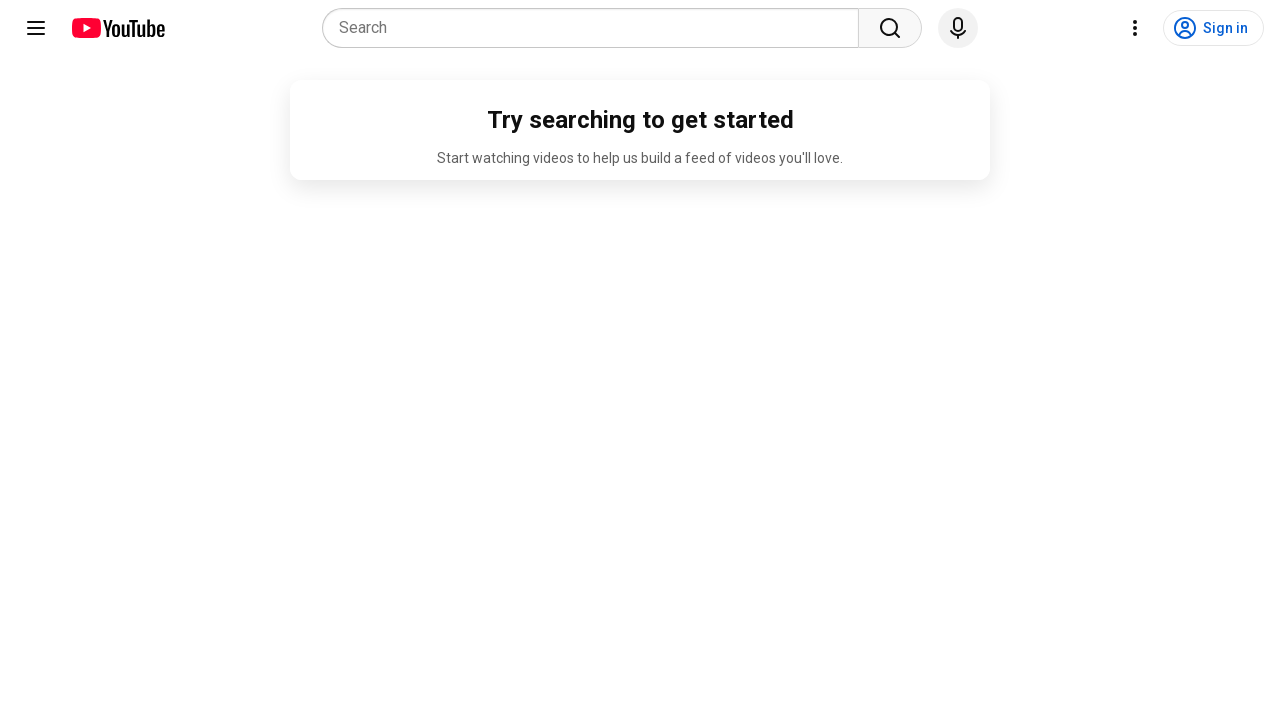

Filled search bar with 'acoustic guitar covers playlist' on input[name='search_query']
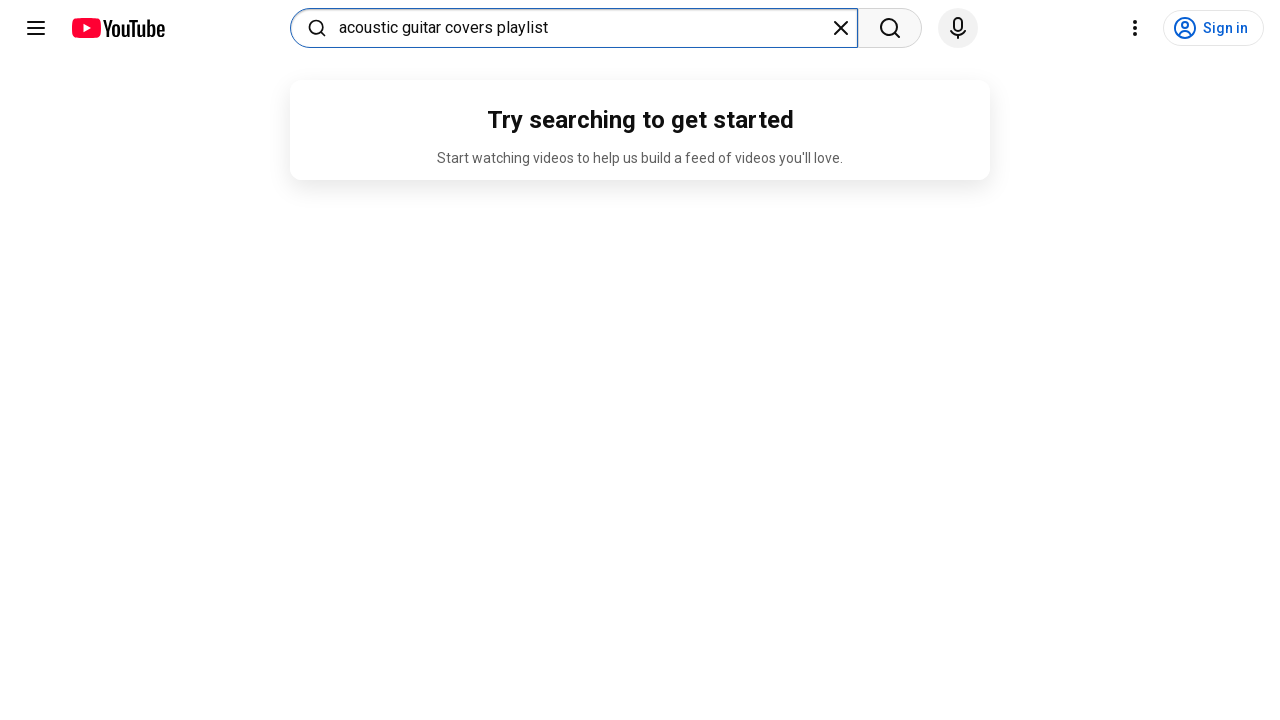

Submitted search for 'acoustic guitar covers playlist' on input[name='search_query']
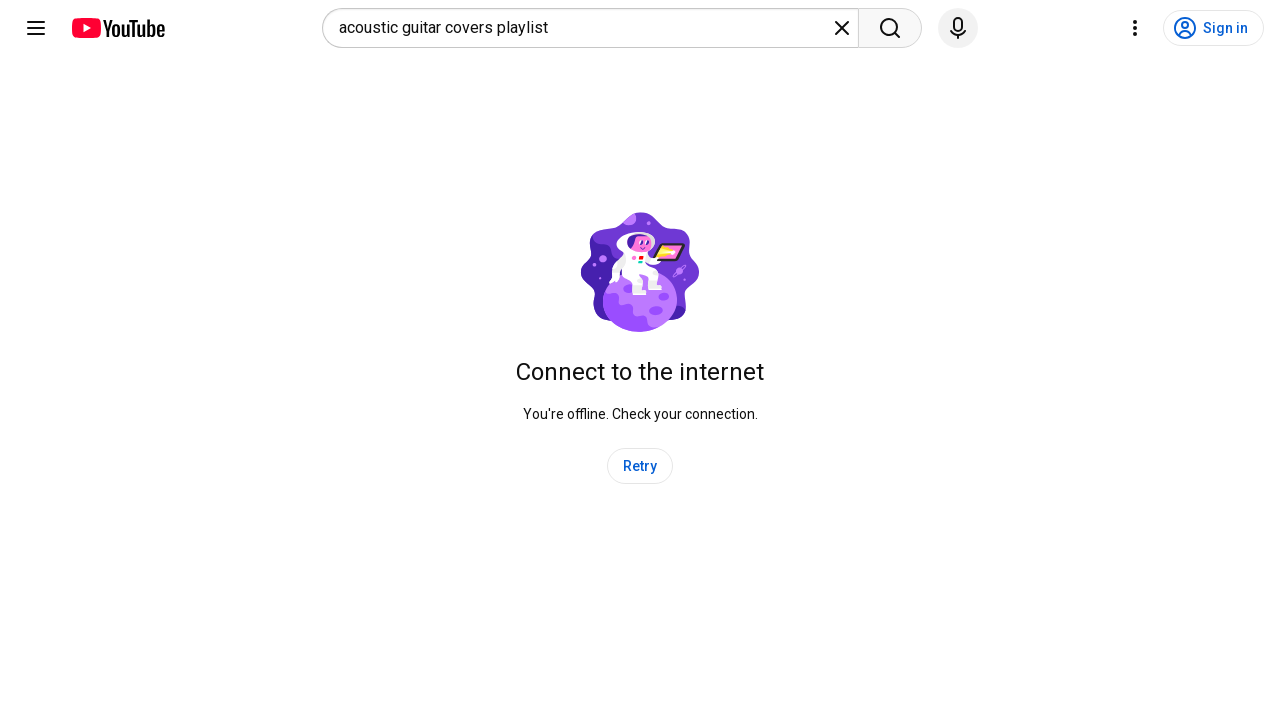

Waited 2 seconds for search results to load in new tab
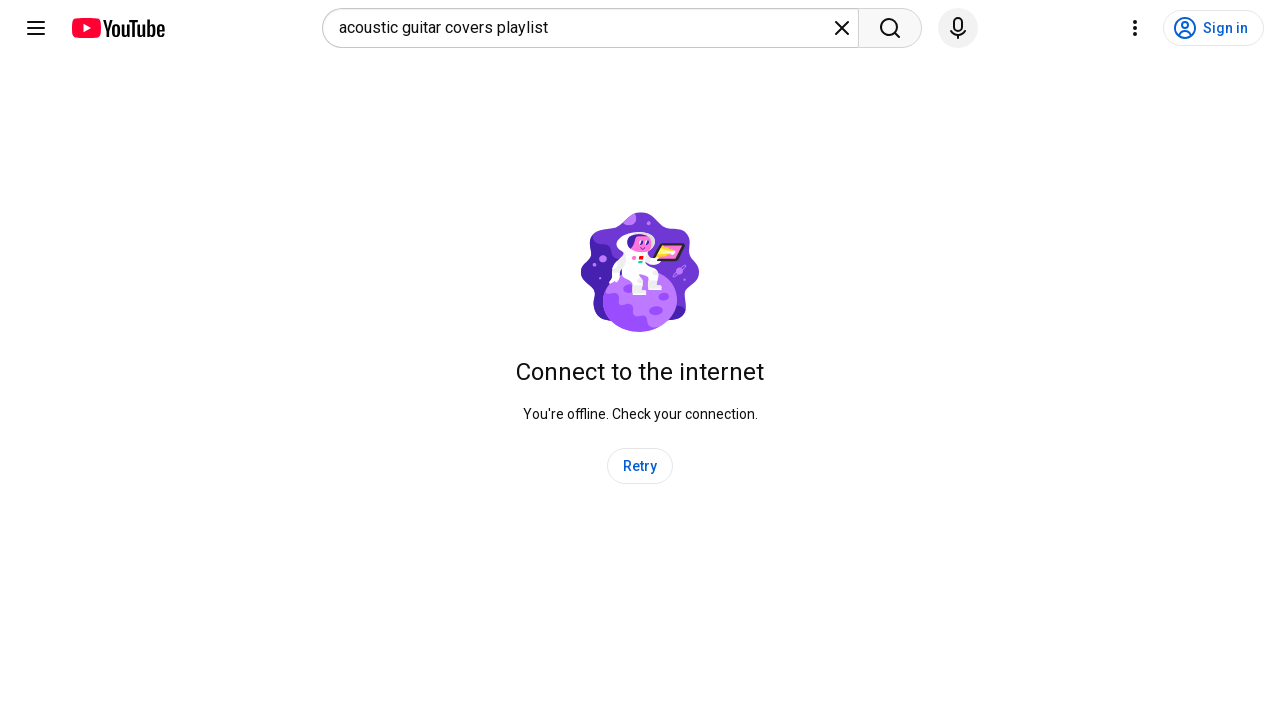

All YouTube searches completed across multiple tabs
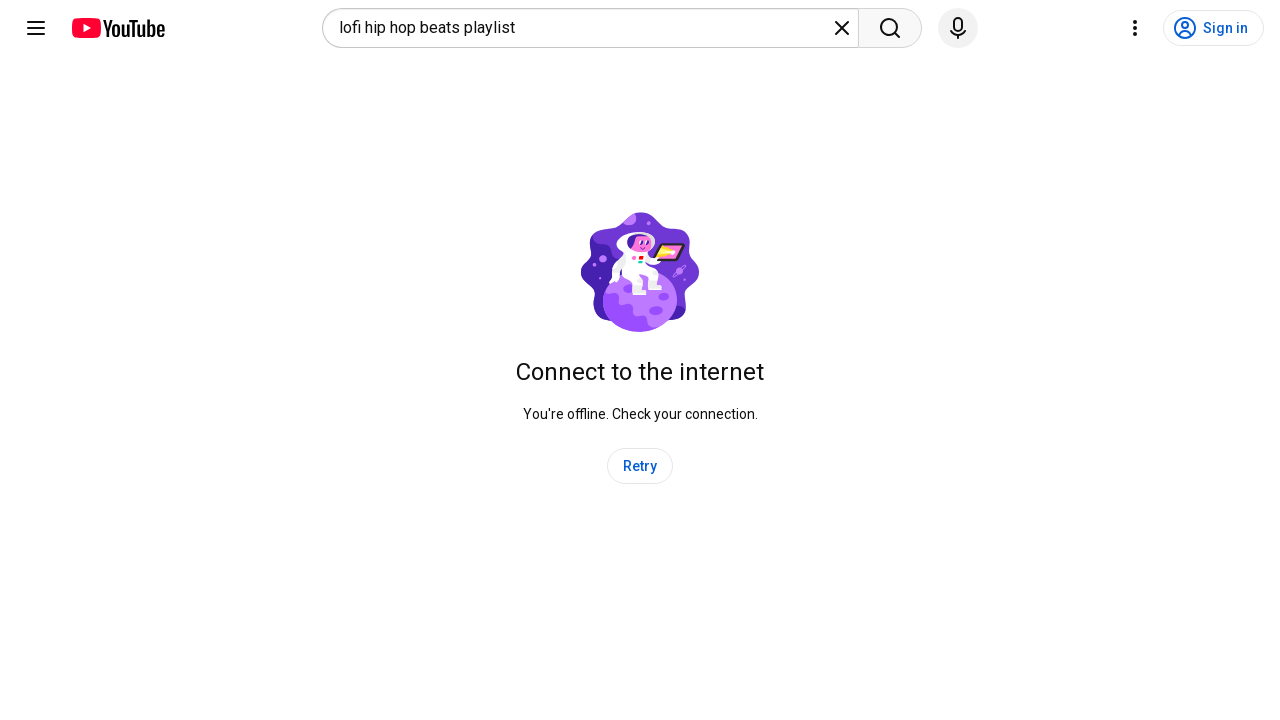

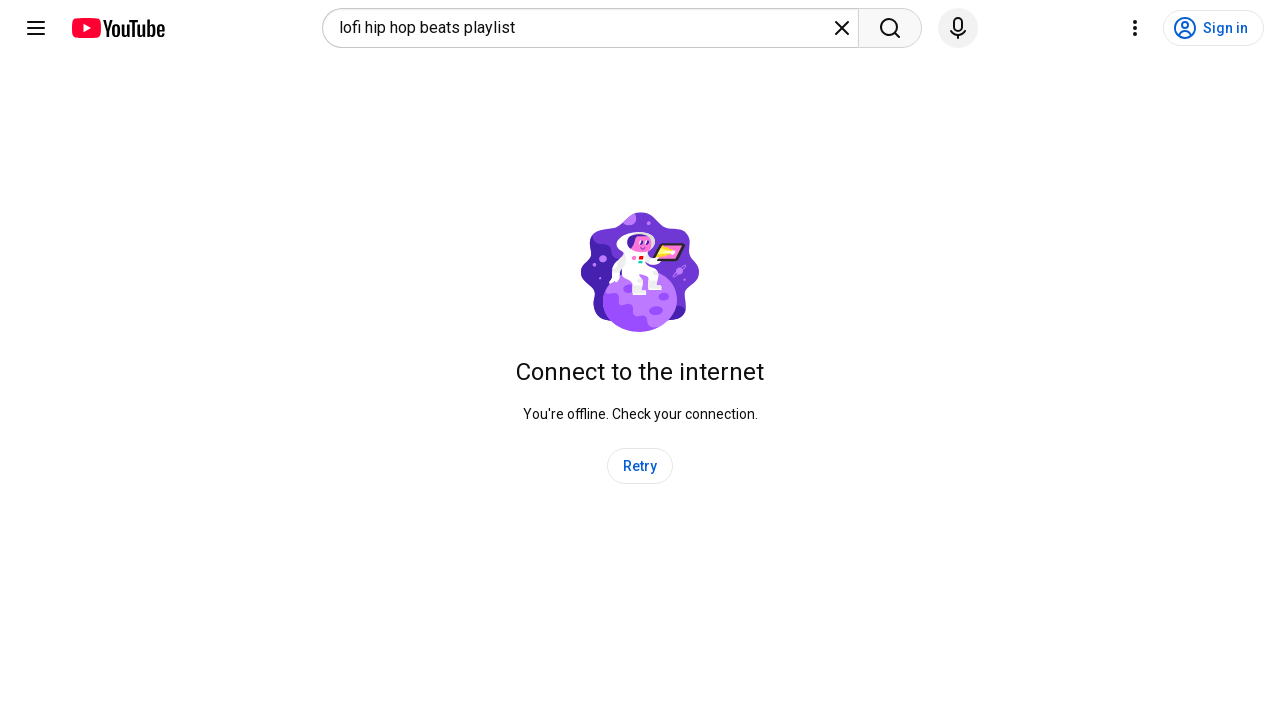